Tests navigation to the A/B Testing page by clicking the A/B Testing link and verifying the URL changes correctly

Starting URL: https://the-internet.herokuapp.com/

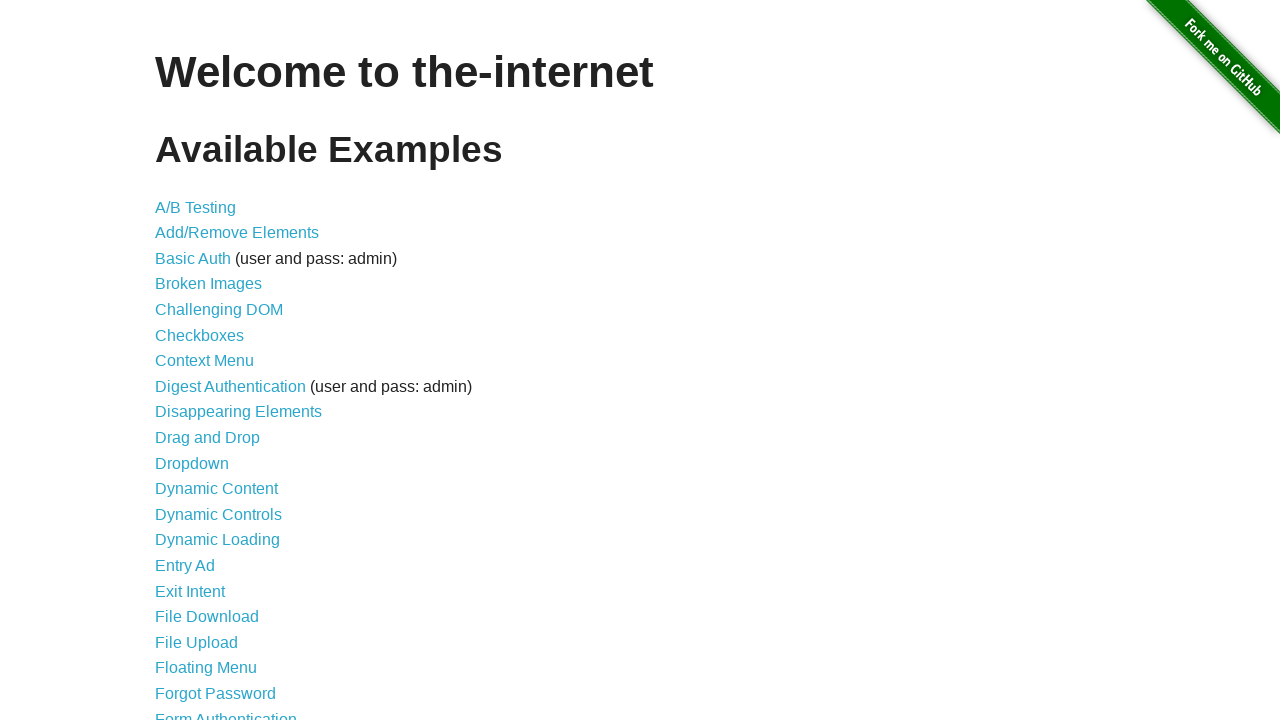

Clicked the A/B Testing link at (196, 207) on internal:role=link[name="A/B Testing"i]
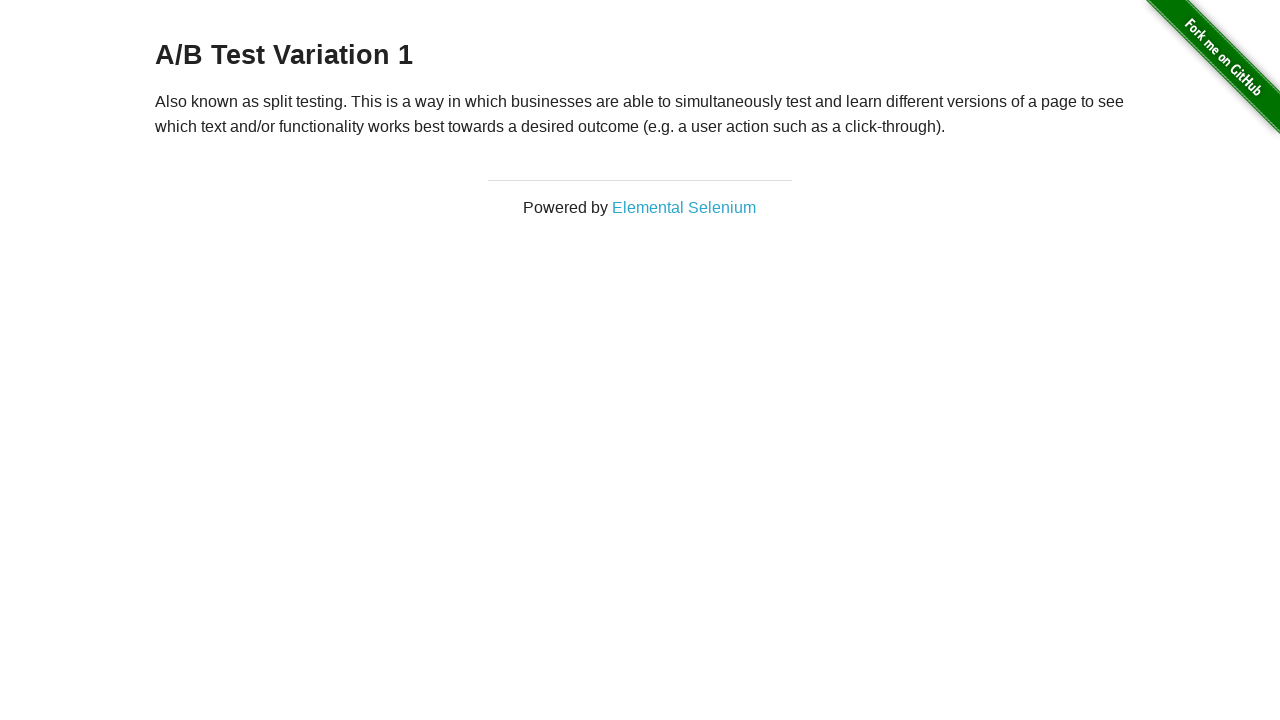

Navigated to A/B Testing page - URL changed correctly
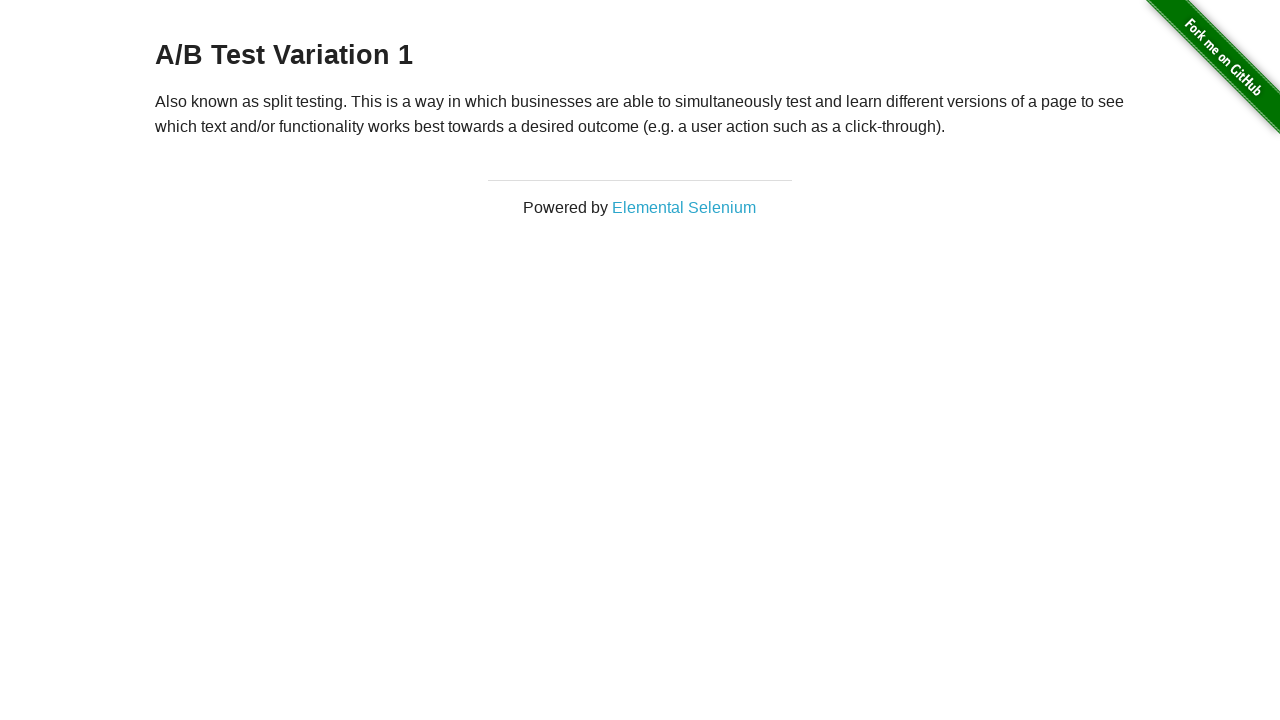

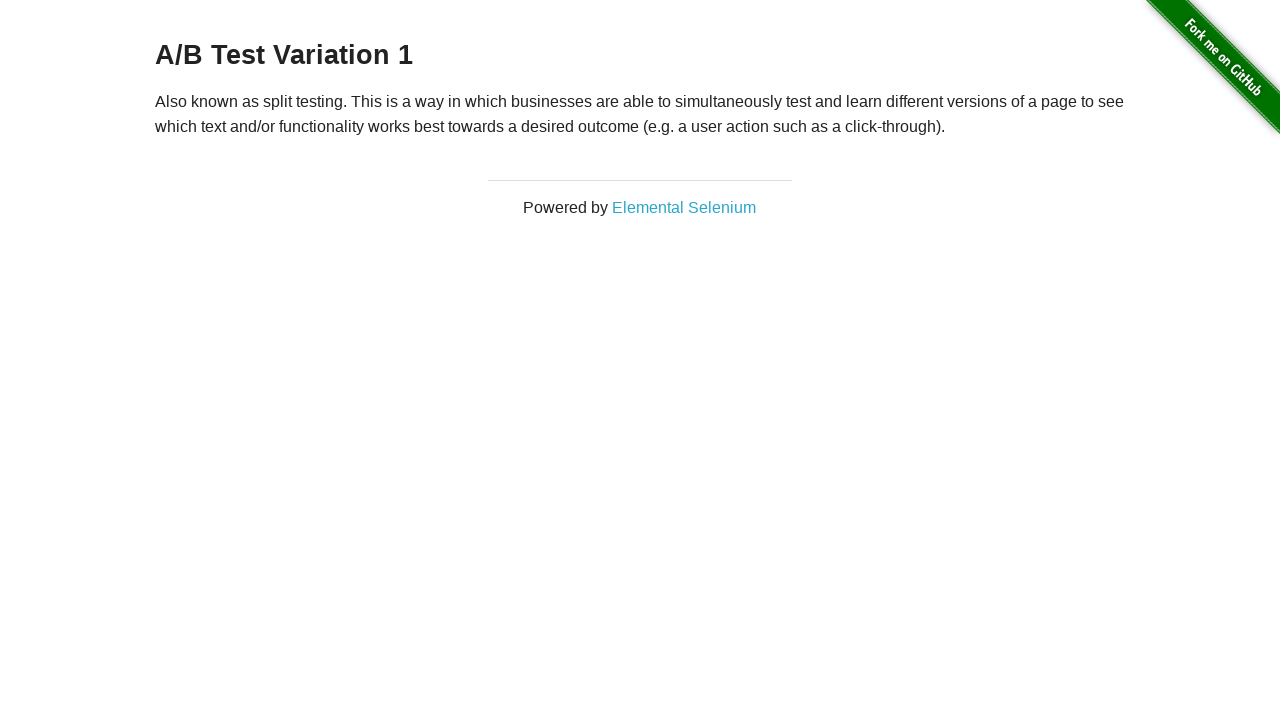